Tests JavaScript alert handling with accept, dismiss operations on alert dialogs

Starting URL: https://demo.automationtesting.in/Alerts.html

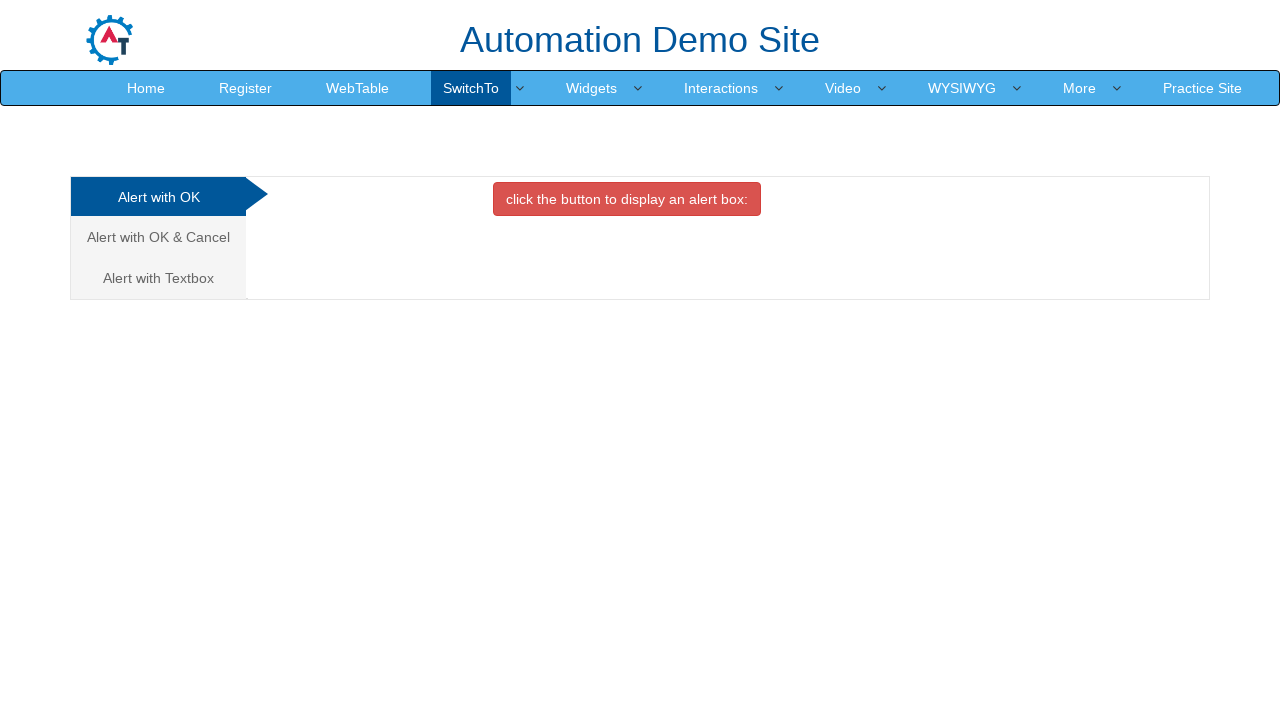

Set up dialog handler to accept alerts
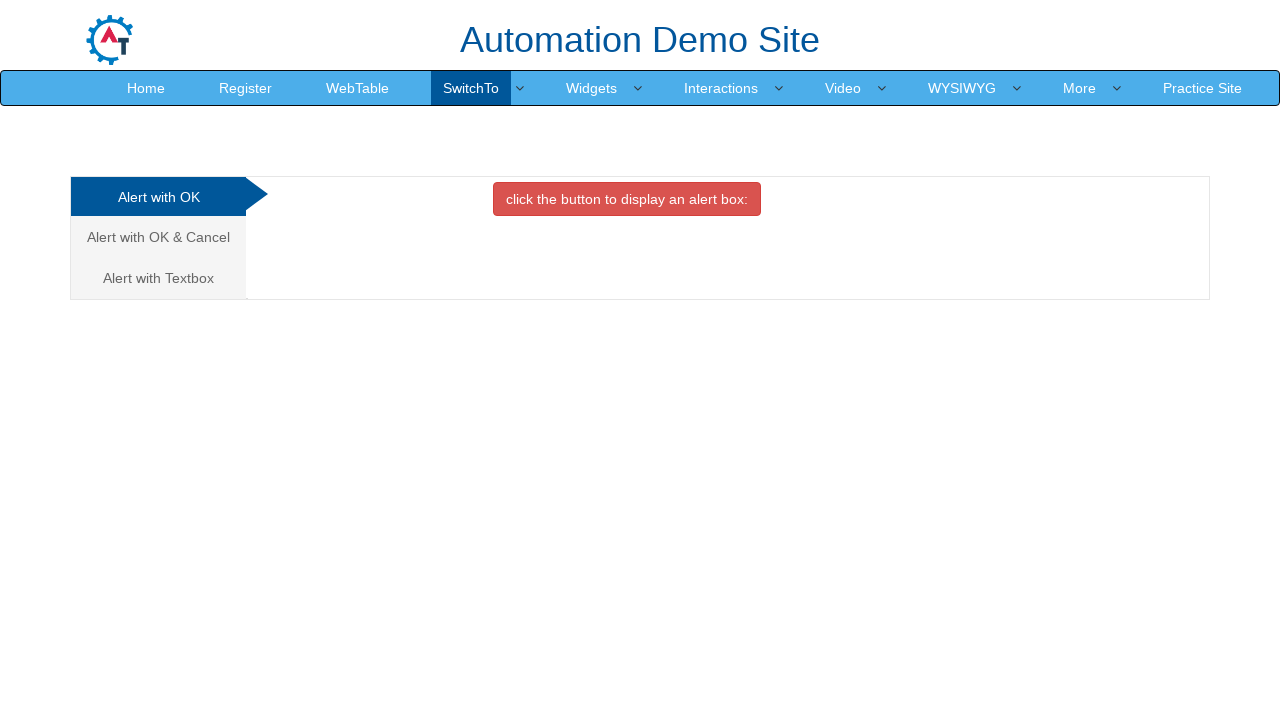

Clicked danger button to trigger alert at (627, 199) on xpath=//*[@class='btn btn-danger']
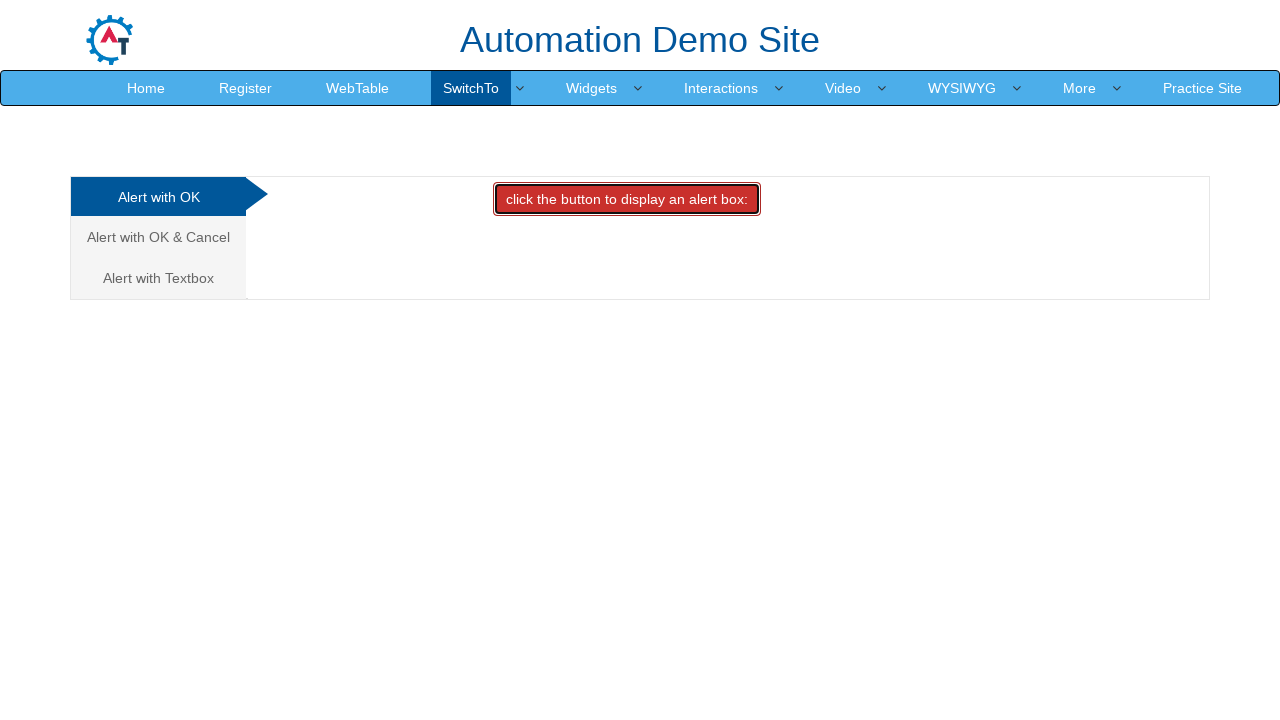

Clicked on Cancel tab at (158, 237) on xpath=//a[@href='#CancelTab']
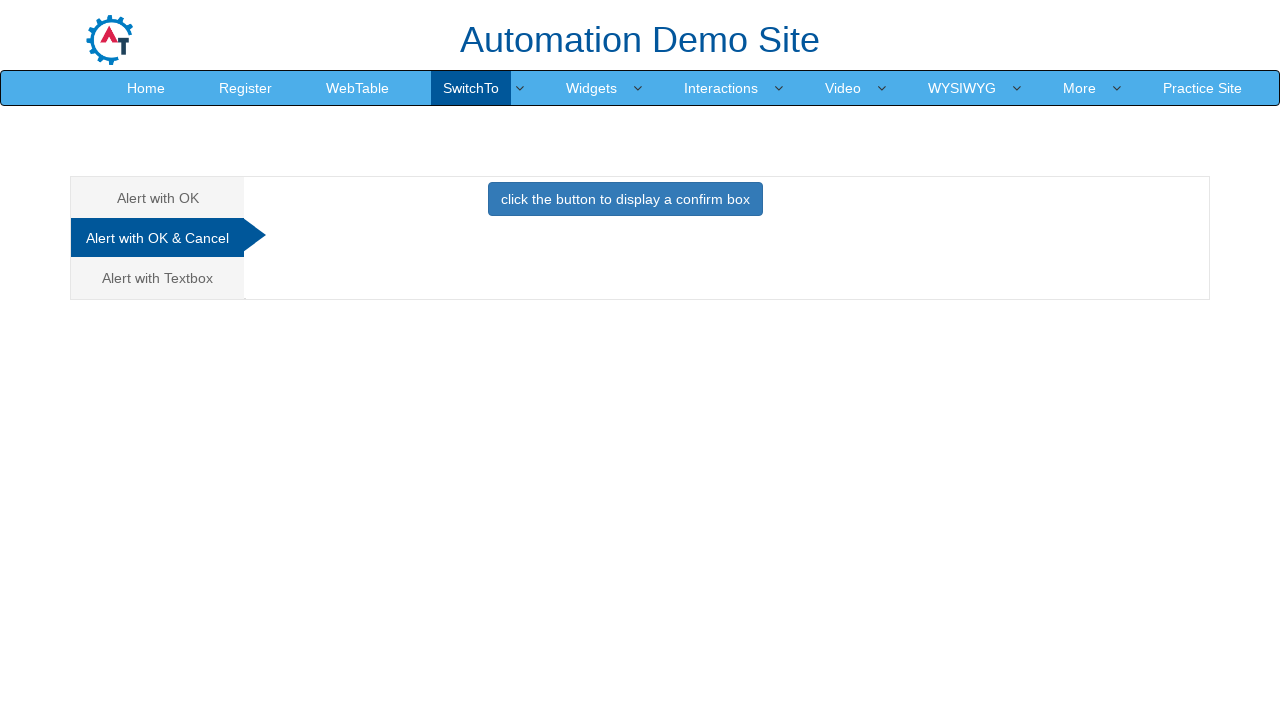

Clicked primary button to trigger cancel alert at (625, 199) on xpath=//*[@class='btn btn-primary']
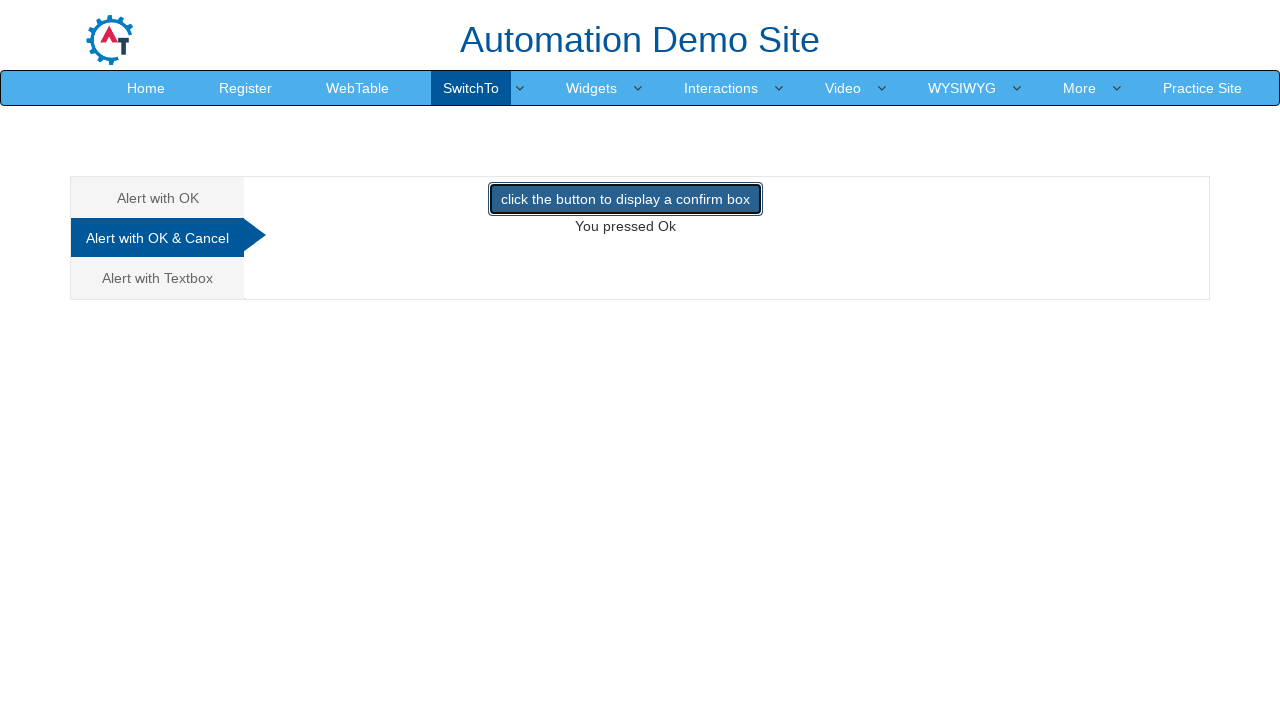

Clicked on Textbox tab at (158, 278) on xpath=//a[@href='#Textbox']
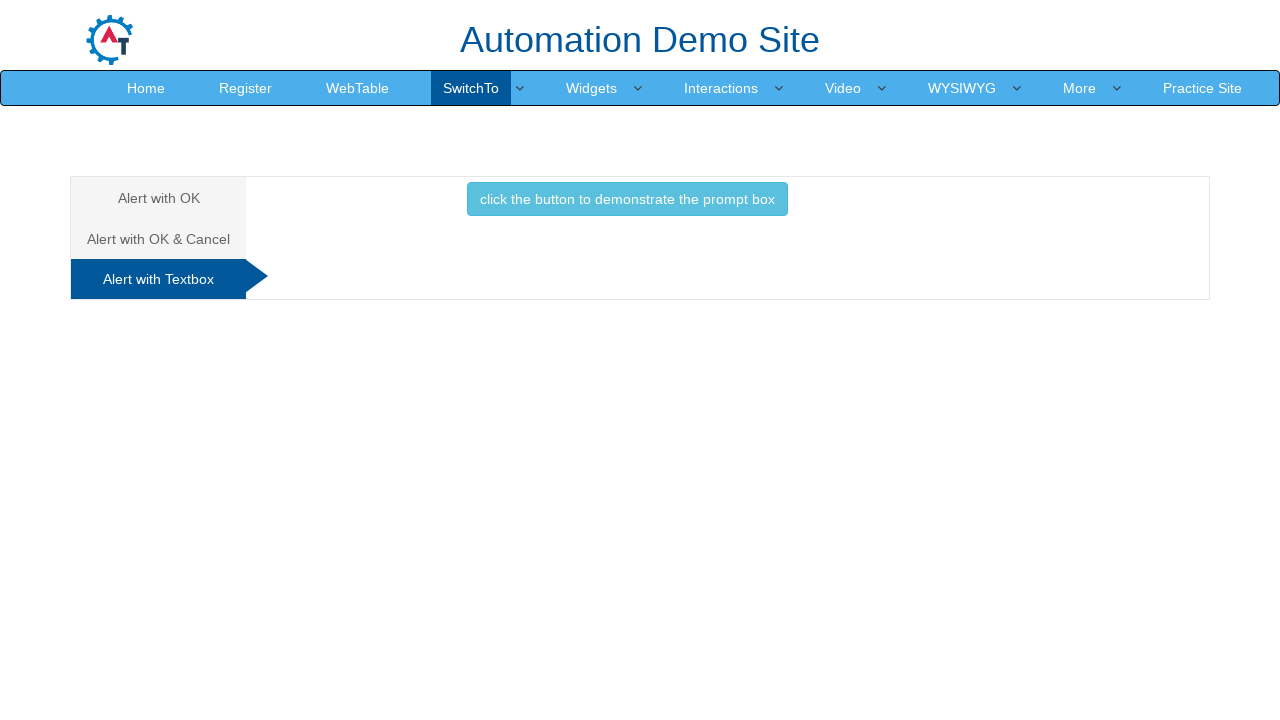

Set up dialog handler to accept prompt with text input
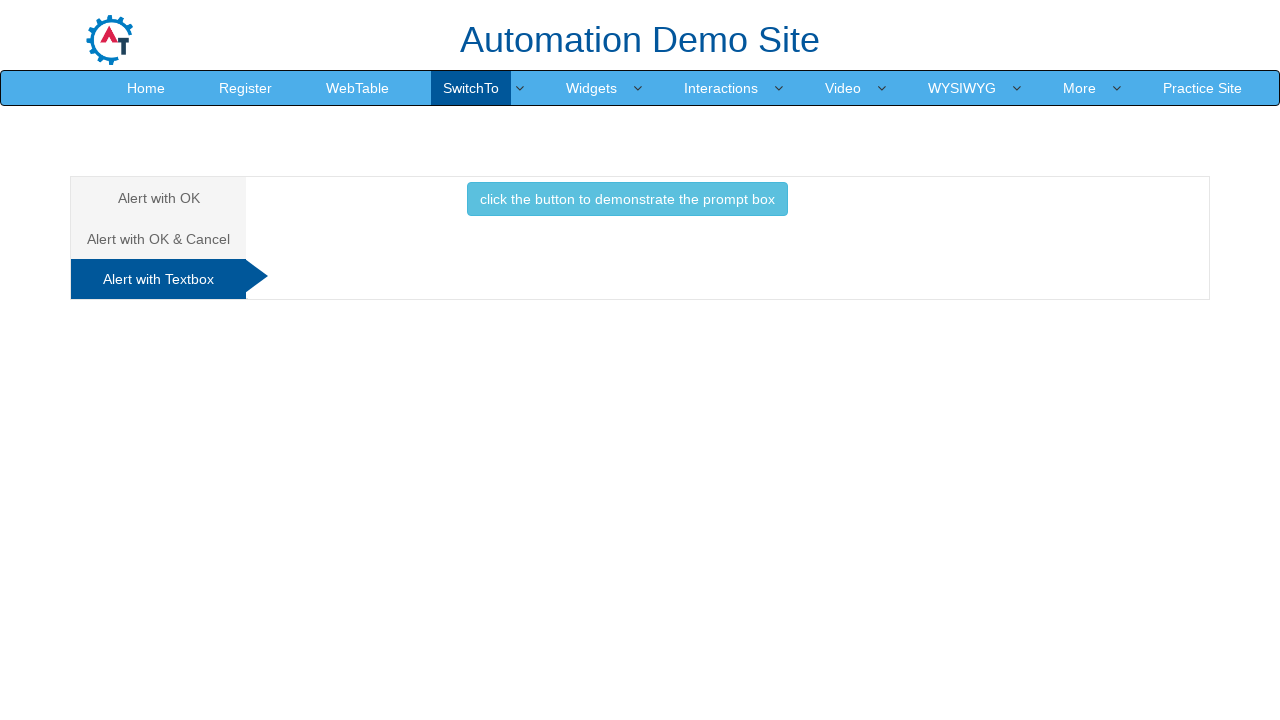

Clicked info button to trigger prompt dialog at (627, 199) on xpath=//*[@class='btn btn-info']
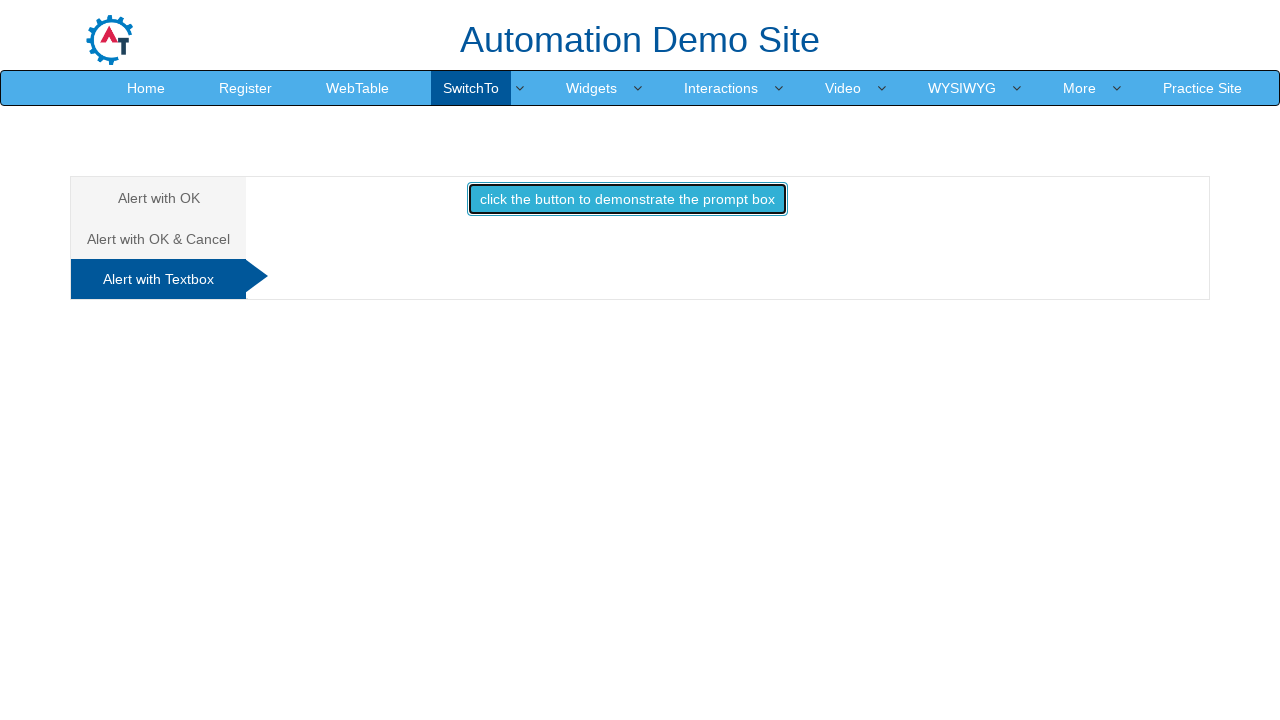

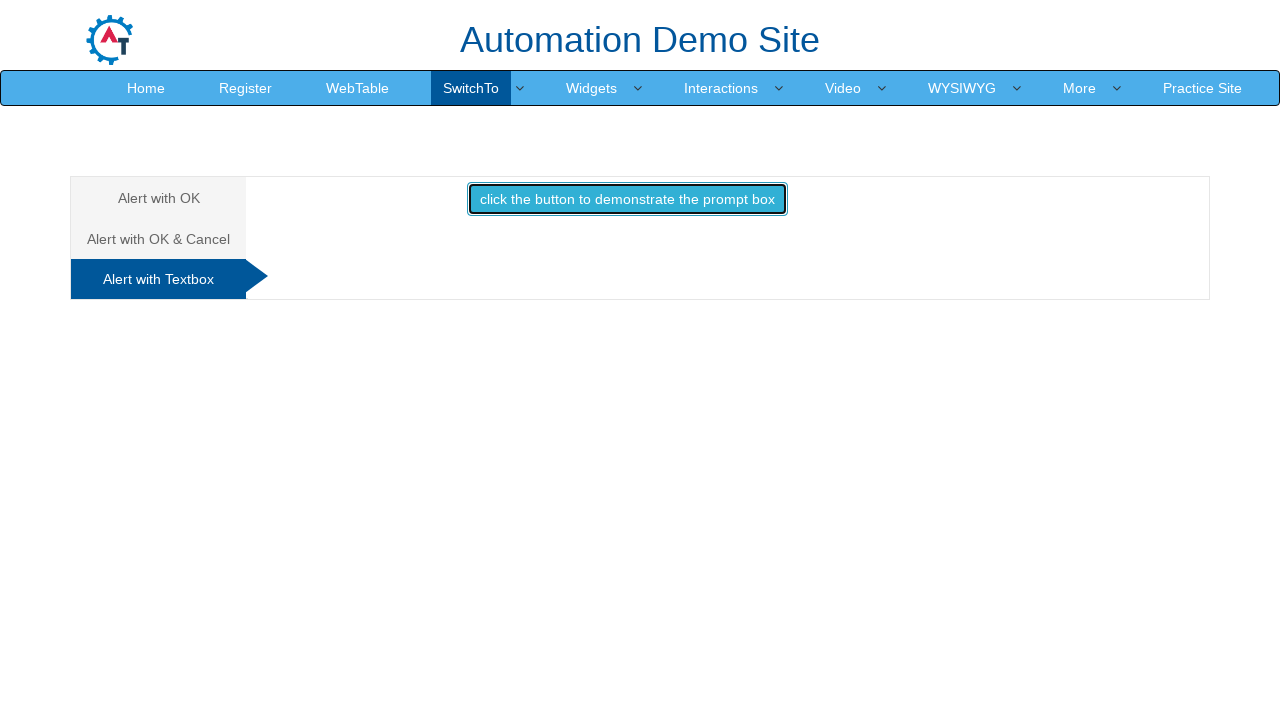